Tests browser forward navigation by navigating to Selenium.dev, going back to GitHub, then going forward again and verifying return to Selenium site.

Starting URL: https://github.com/

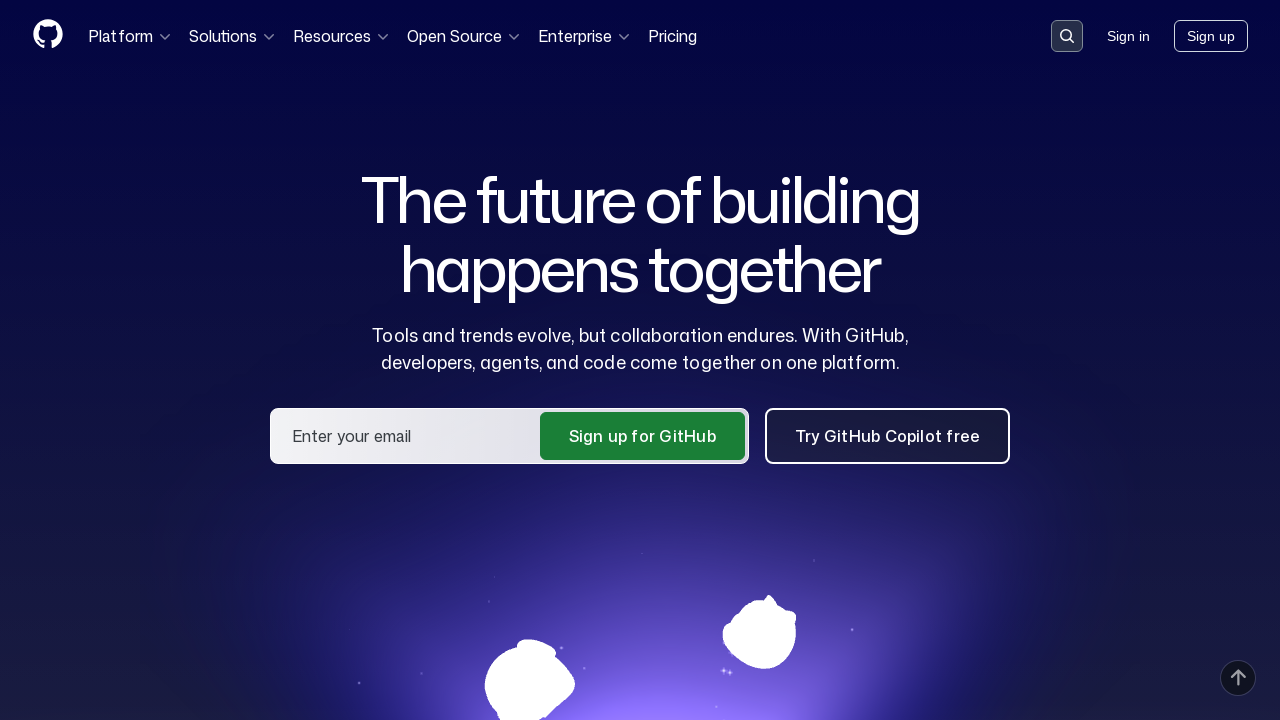

Navigated to Selenium.dev website
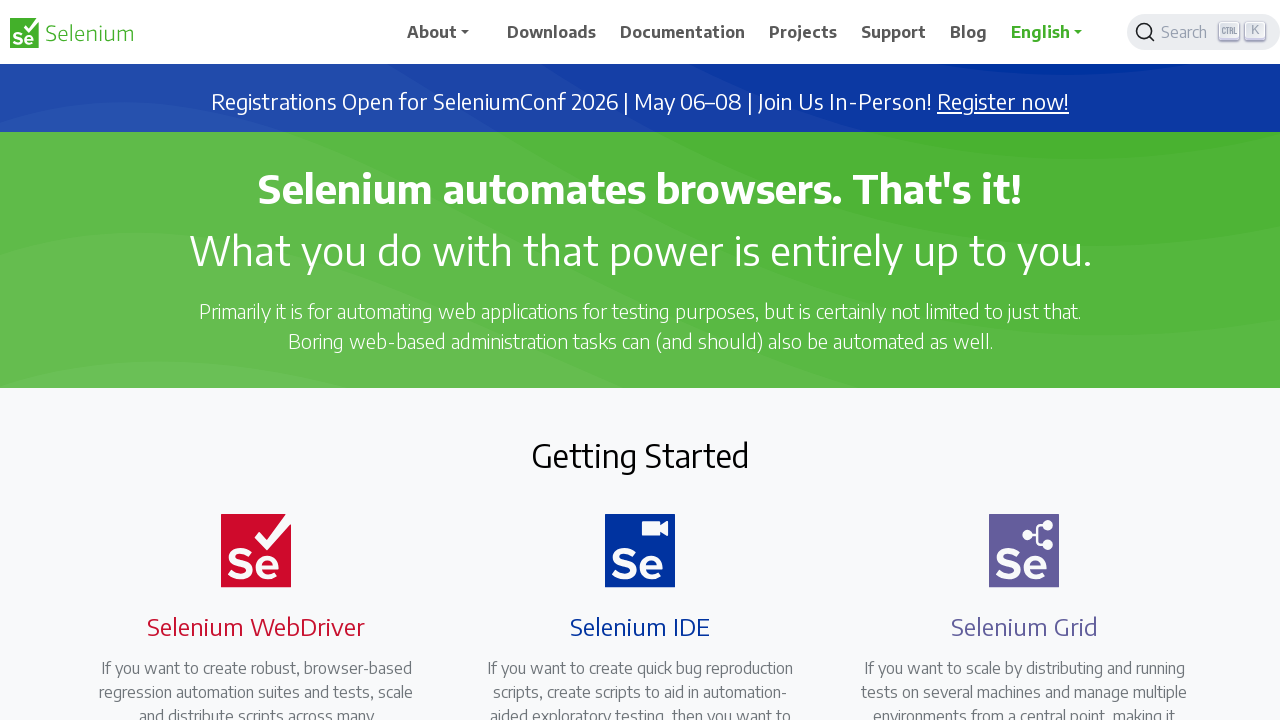

Navigated back to GitHub
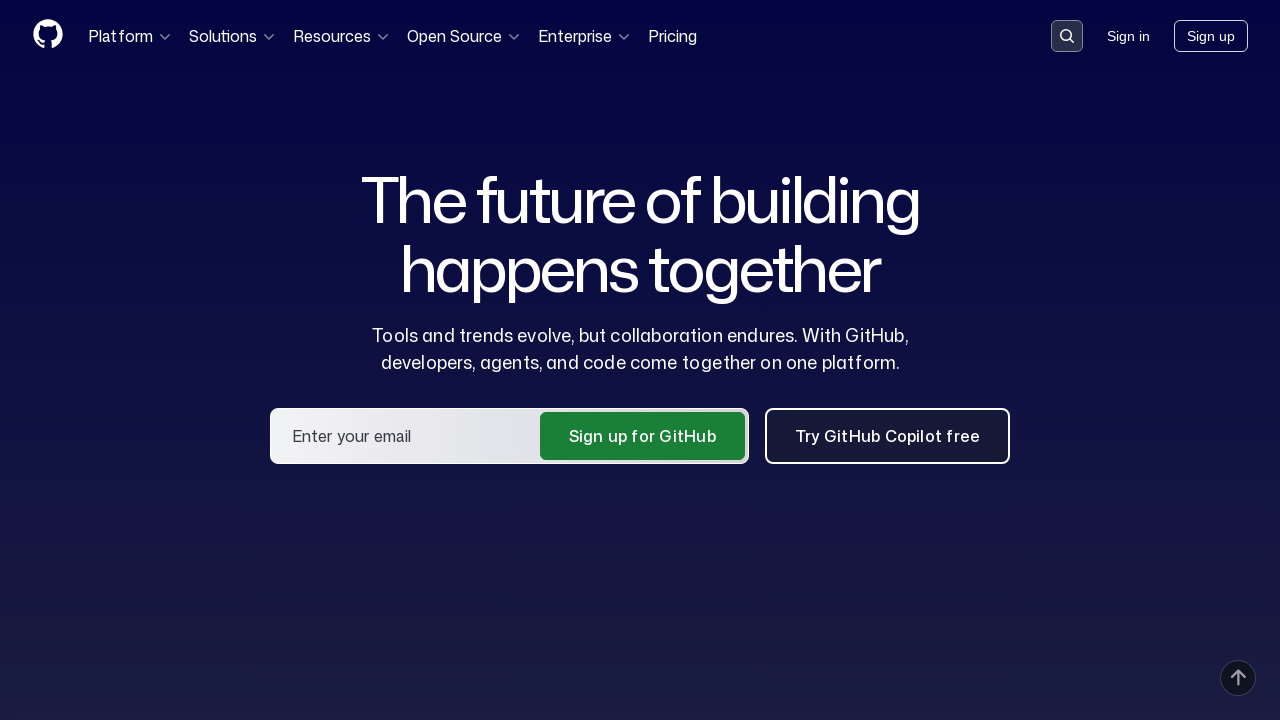

Navigated forward to Selenium.dev website
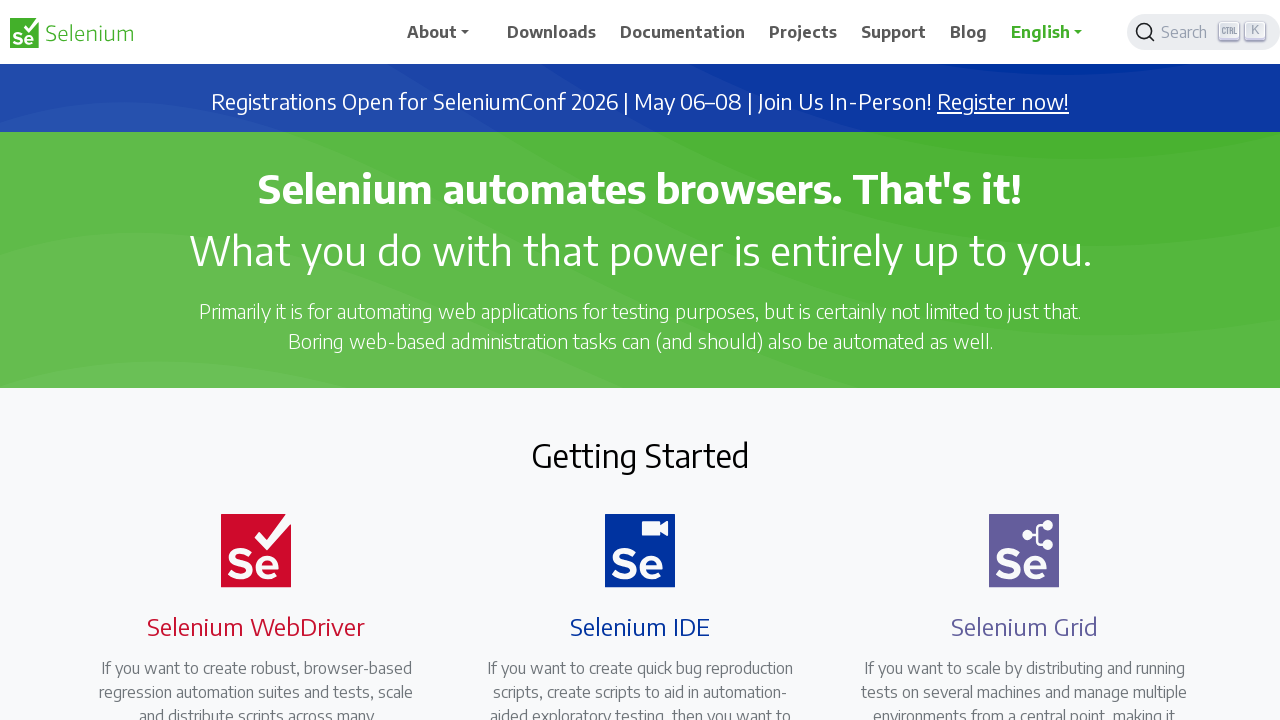

Verified page title is 'Selenium'
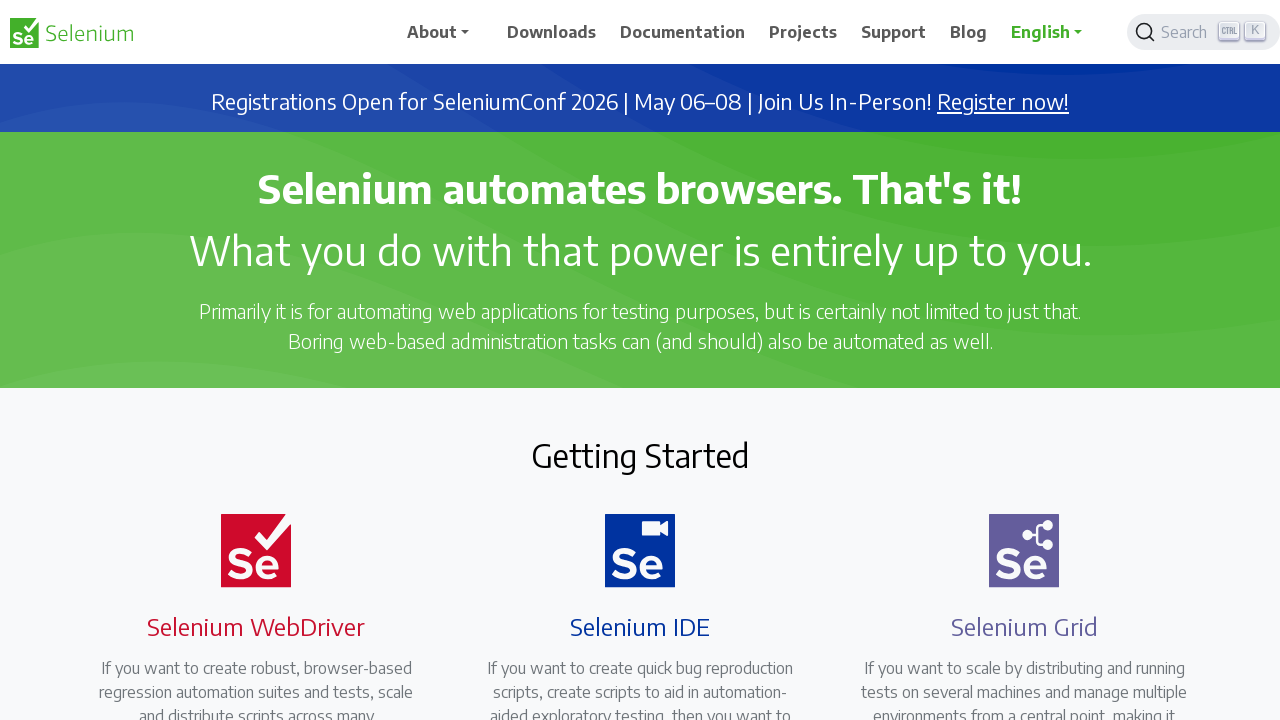

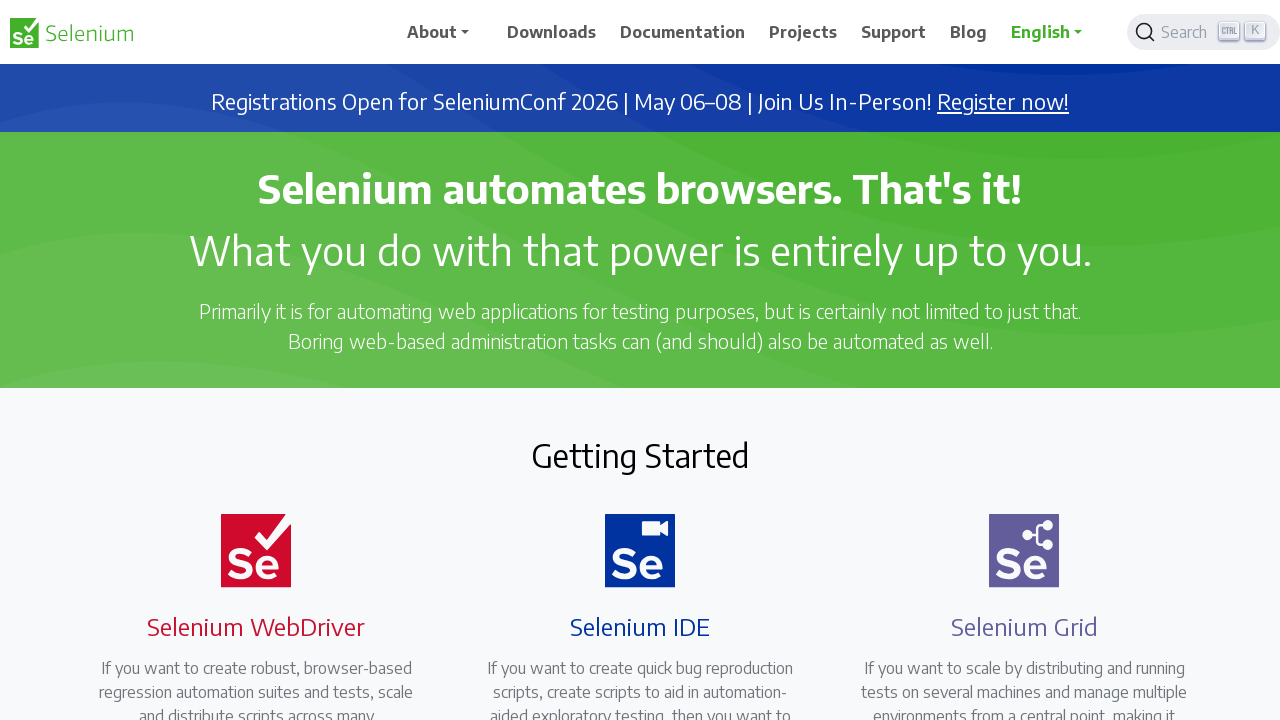